Demonstrates various Playwright interaction patterns including mouse clicks (single, double, middle, with modifiers), input filling and typing, checkbox toggling, select dropdowns, multi-select options, dropdown menus, and file upload on a Bootstrap theme demo page.

Starting URL: https://bootswatch.com/default/

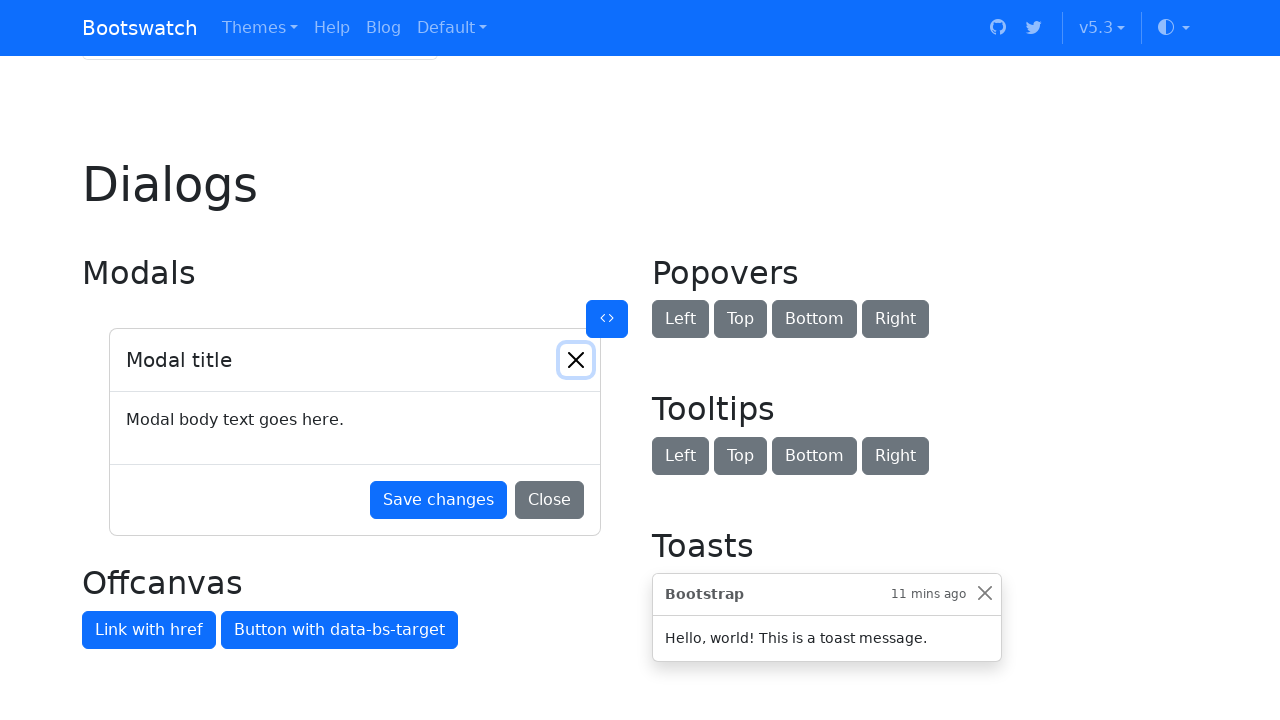

Single clicked 'Block button' at (972, 360) on internal:role=button[name="Block button"i] >> nth=0
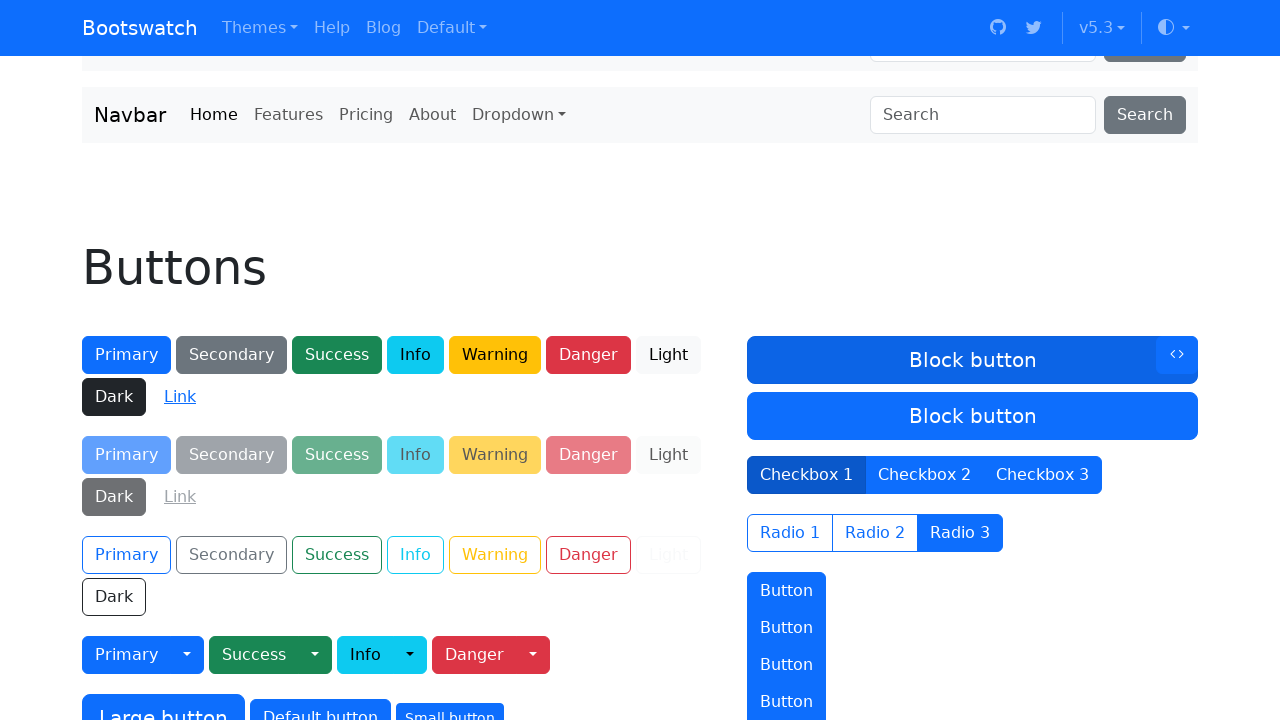

Double clicked 'Block button' at (972, 360) on internal:role=button[name="Block button"i] >> nth=0
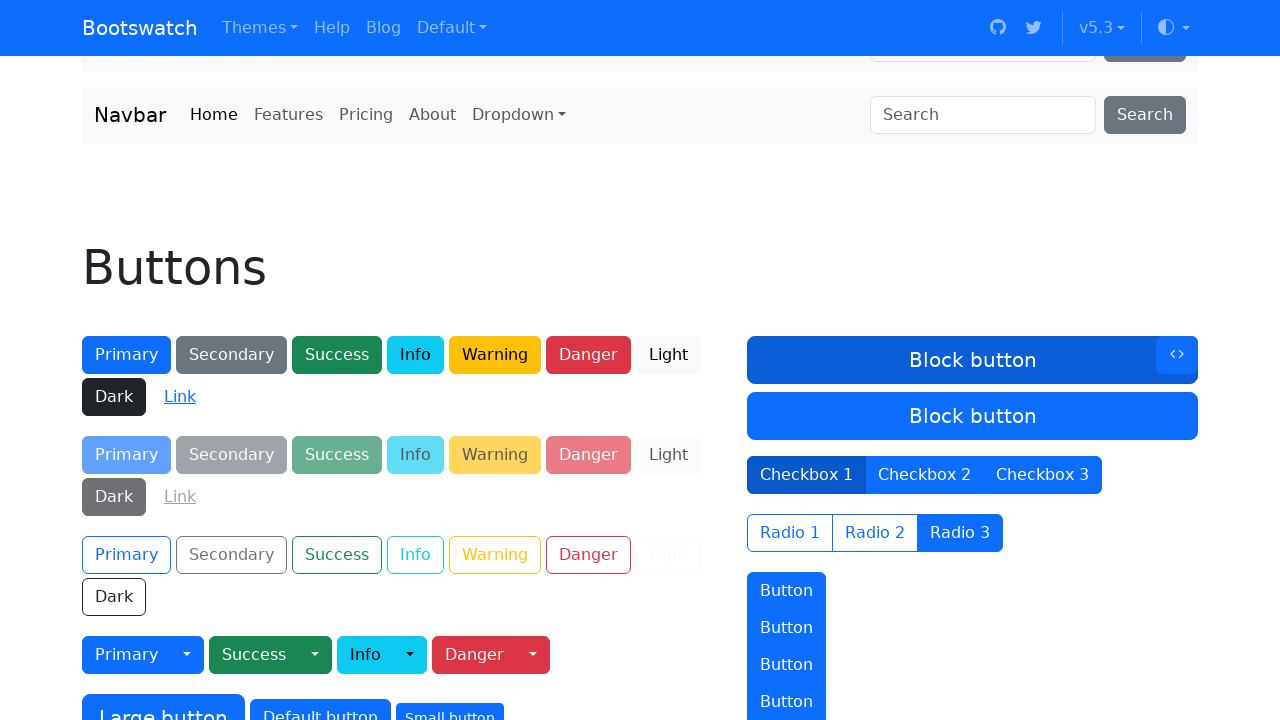

Double clicked 'Block button' with 500ms delay at (972, 360) on internal:role=button[name="Block button"i] >> nth=0
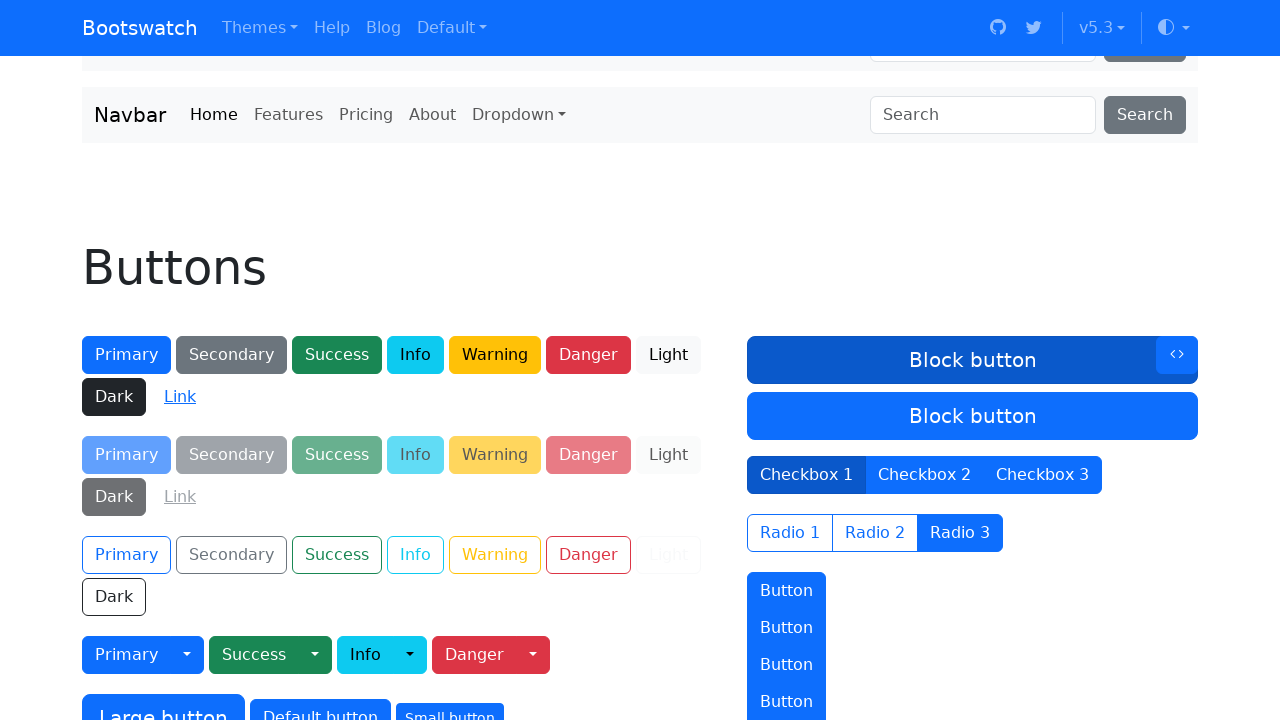

Middle clicked 'Block button' at (972, 360) on internal:role=button[name="Block button"i] >> nth=0
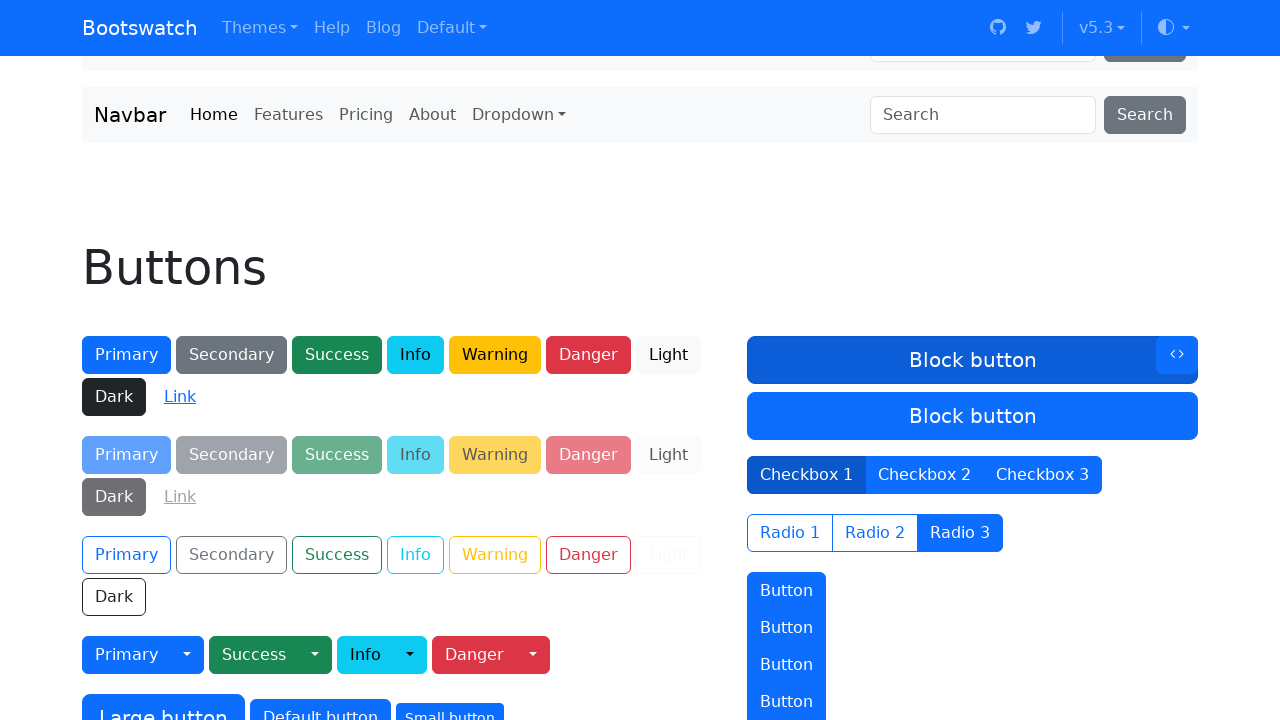

Shift-clicked 'Block button' at (972, 360) on internal:role=button[name="Block button"i] >> nth=0
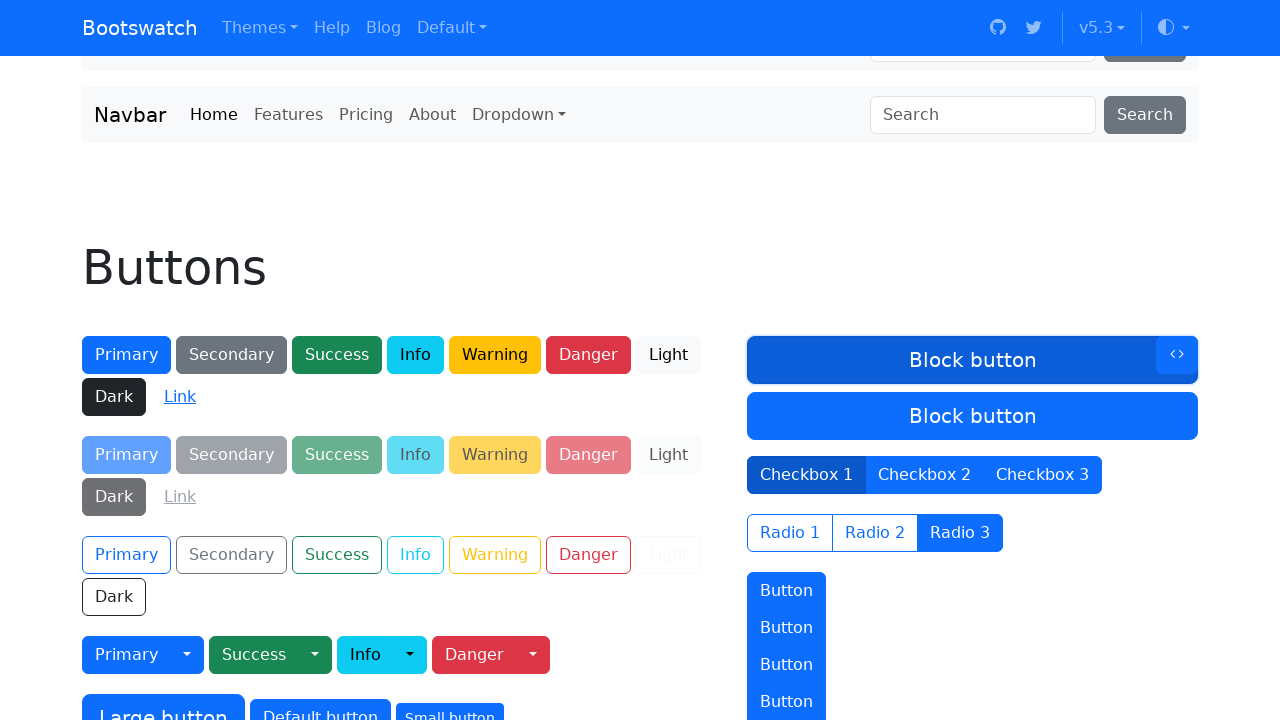

Shift+Control-clicked 'Block button' at (972, 360) on internal:role=button[name="Block button"i] >> nth=0
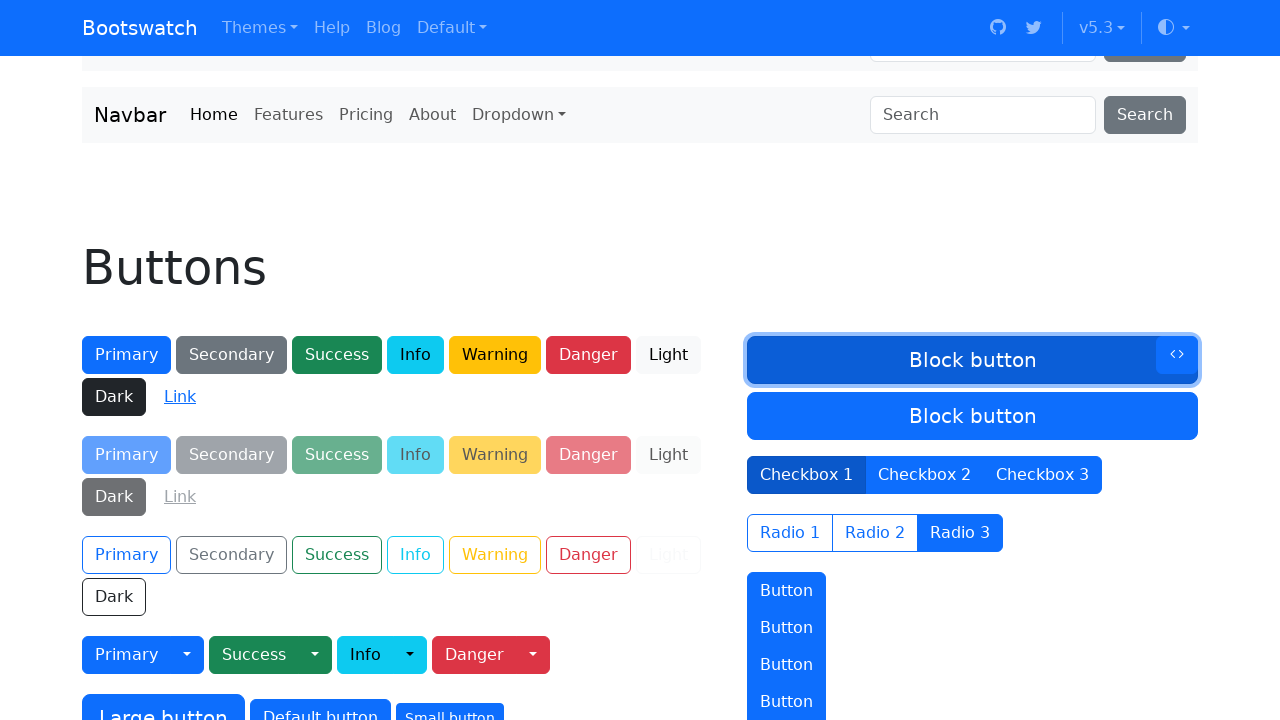

Filled email input with 'test@email.com' on internal:attr=[placeholder="Enter email"i]
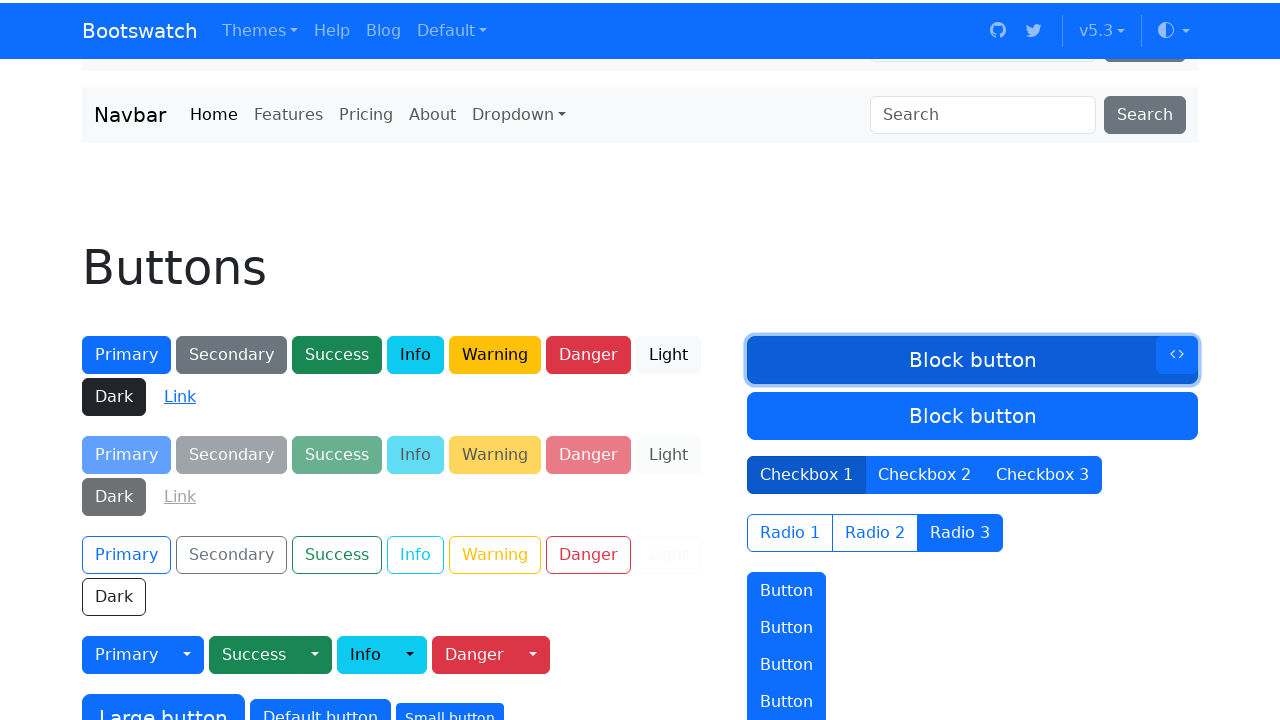

Cleared email input field on internal:attr=[placeholder="Enter email"i]
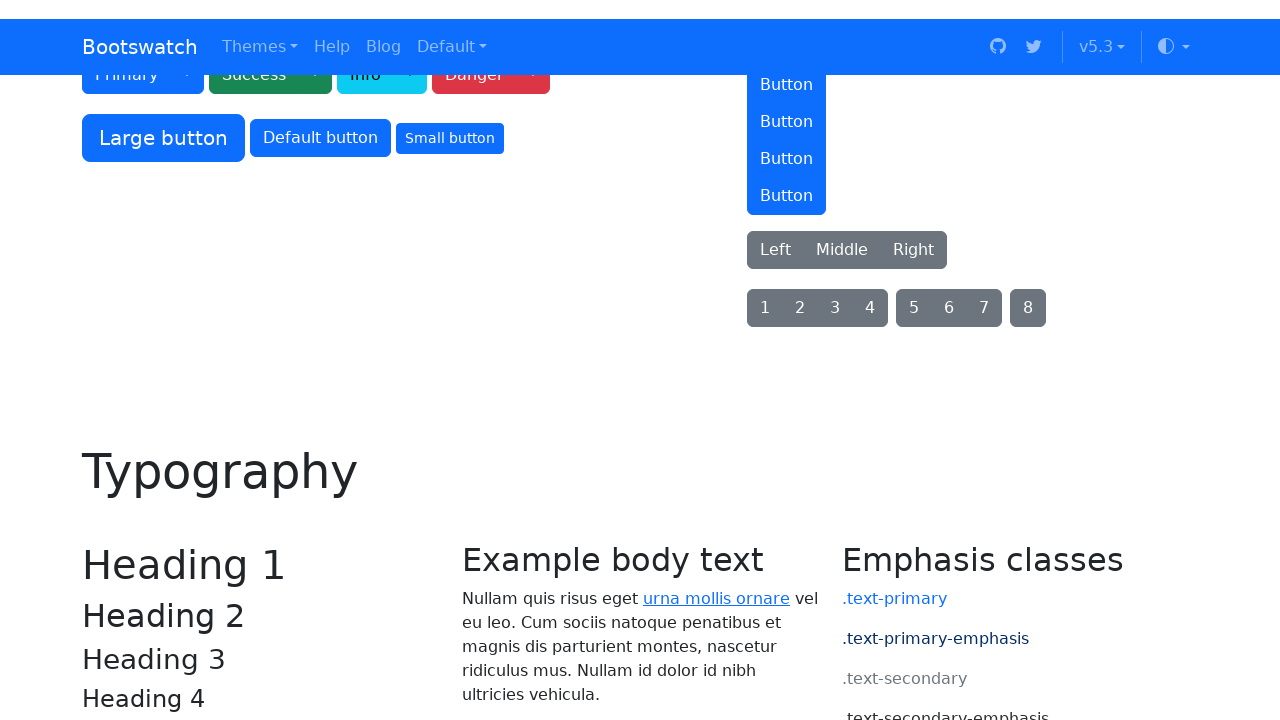

Typed 'testuser@example.com' in email input on internal:attr=[placeholder="Enter email"i]
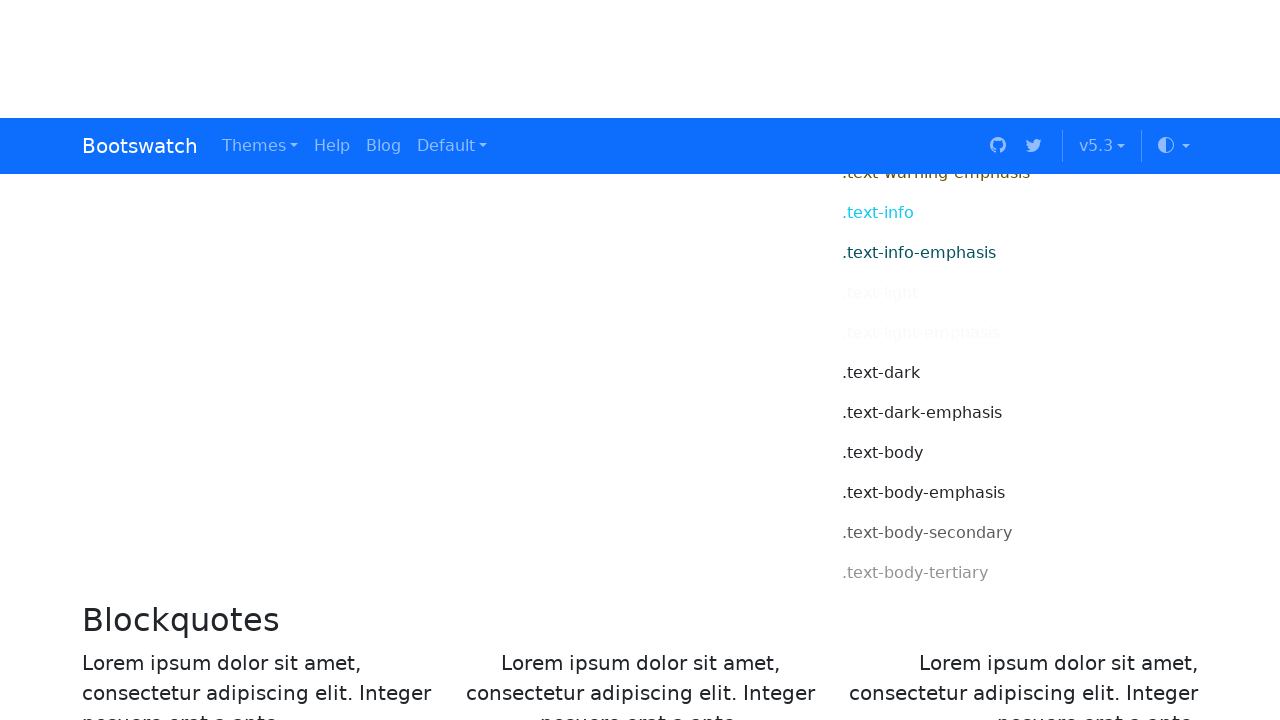

Cleared email input field on internal:attr=[placeholder="Enter email"i]
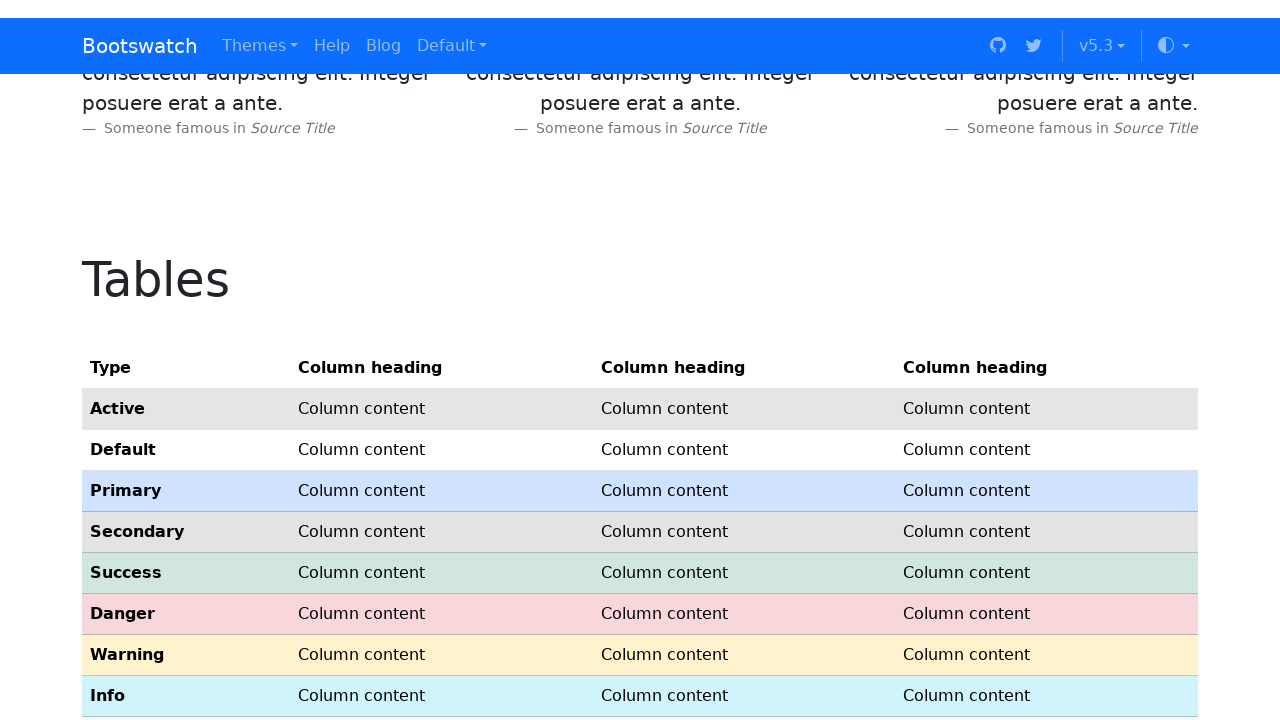

Typed 'contact@testdomain.org' in email input with 200ms delay on internal:attr=[placeholder="Enter email"i]
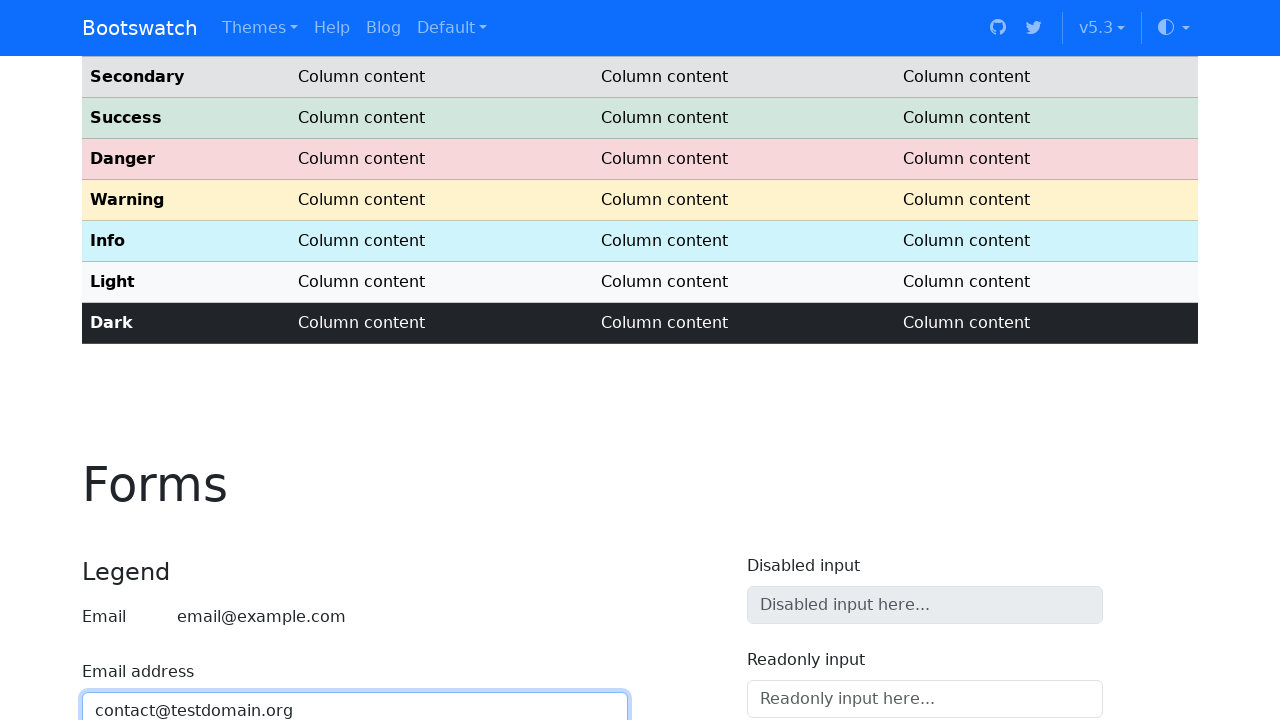

Checked the default checkbox at (90, 361) on internal:label="Default checkbox"i >> nth=0
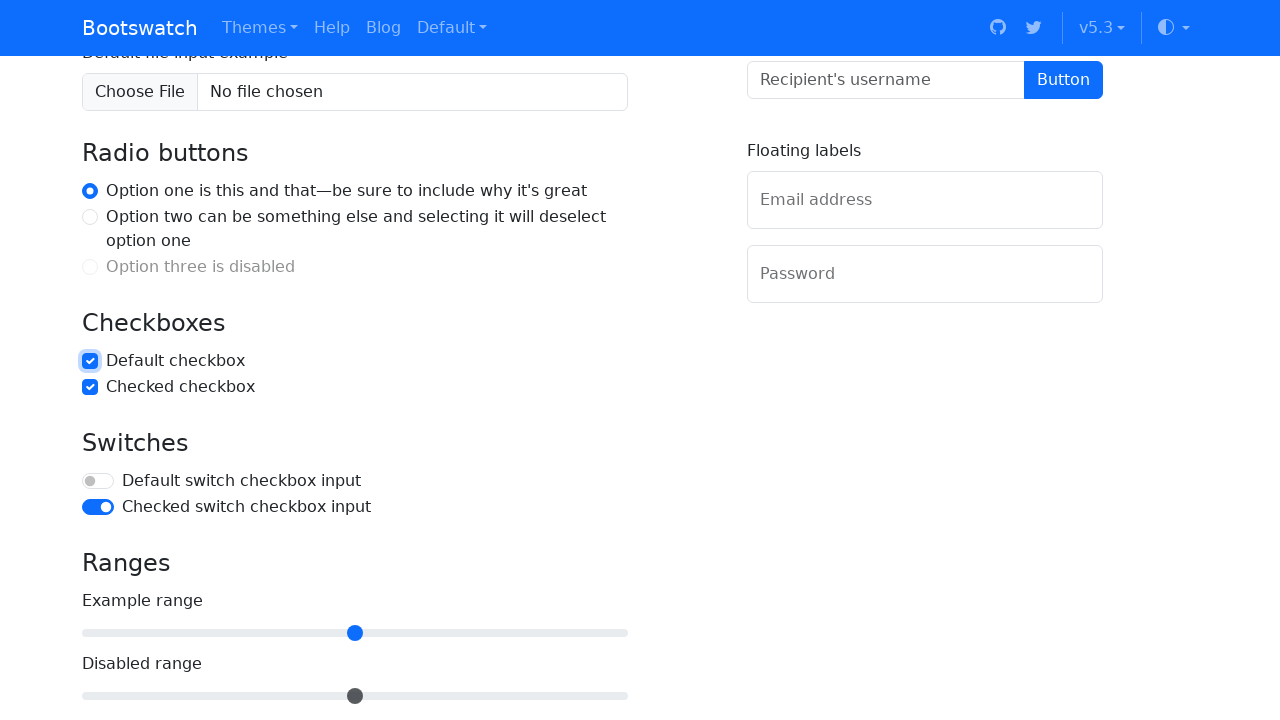

Unchecked the default checkbox at (90, 361) on internal:label="Default checkbox"i >> nth=0
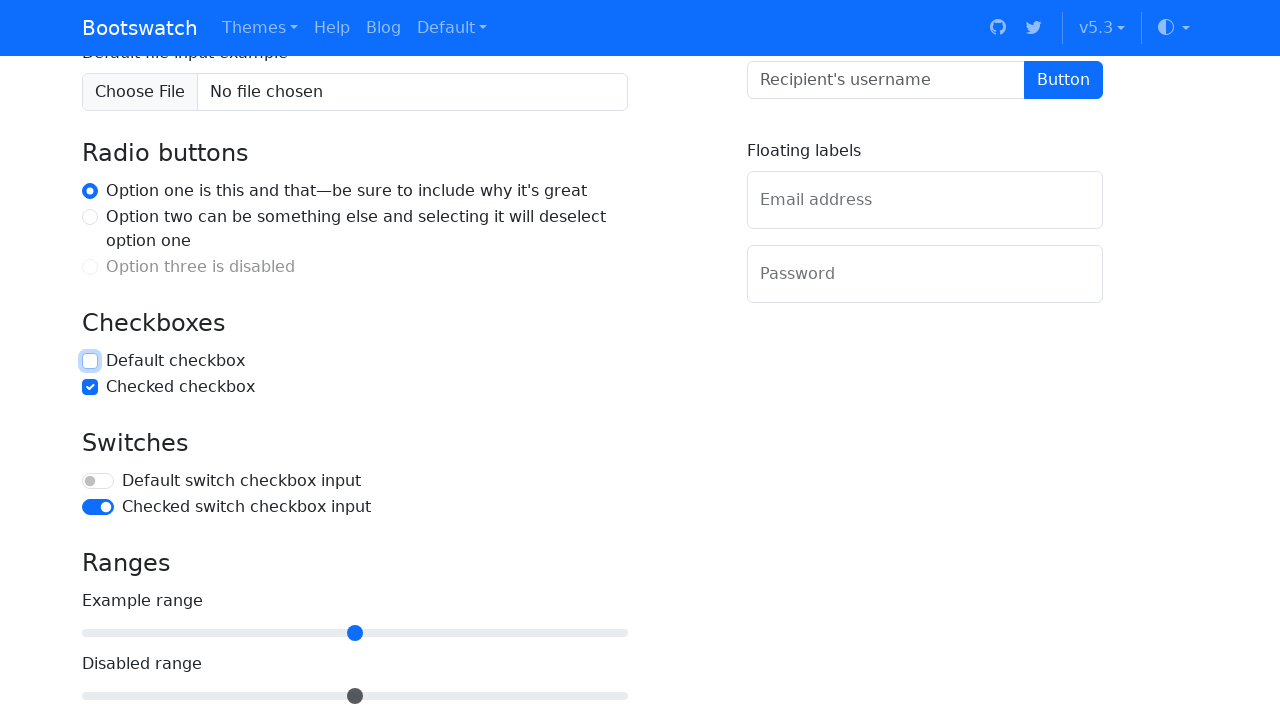

Scrolled select dropdown into view
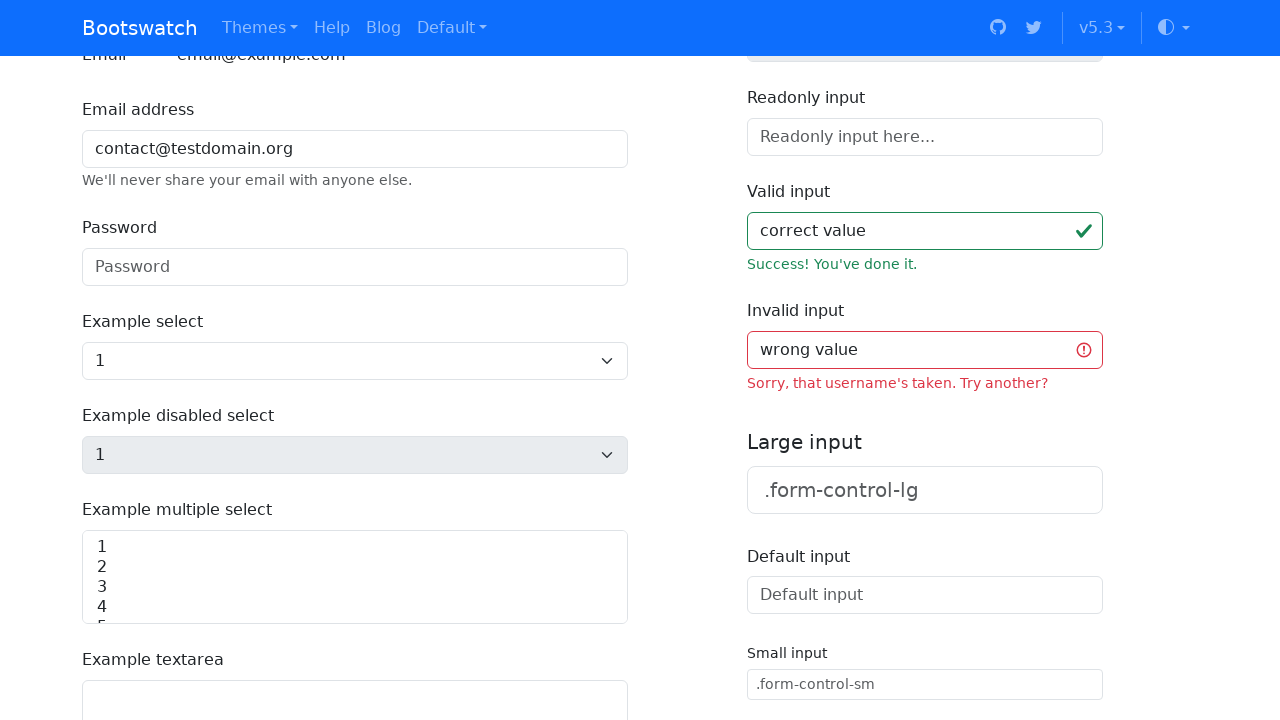

Selected option '1' from dropdown on internal:label="Example select"i
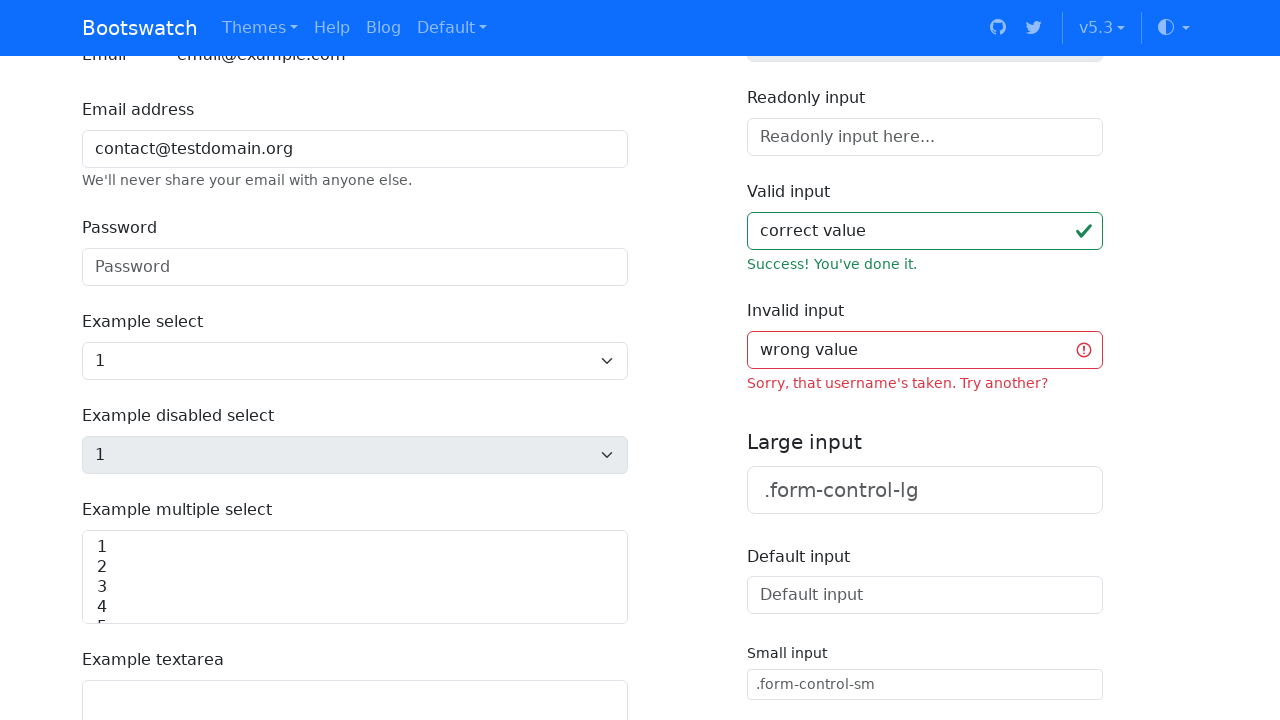

Selected option '2' from dropdown on internal:label="Example select"i
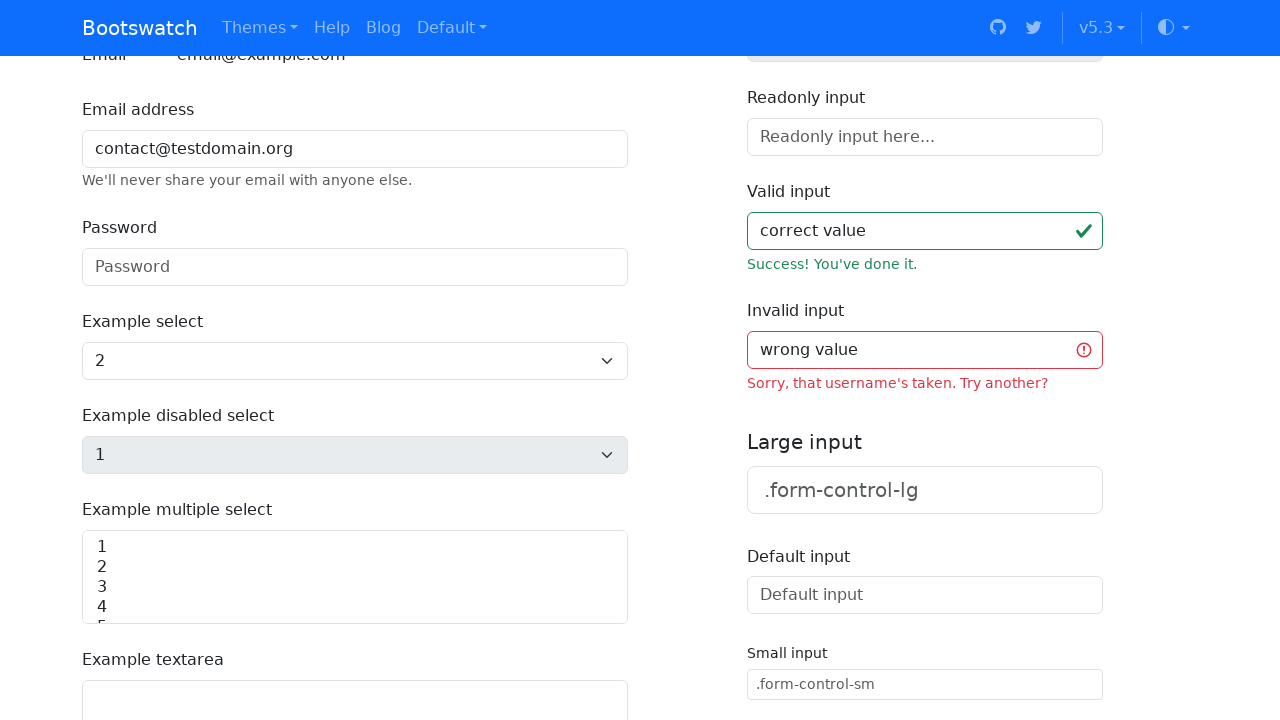

Selected multiple options ['1', '3', '5'] from multi-select on internal:label="Example multiple select"i
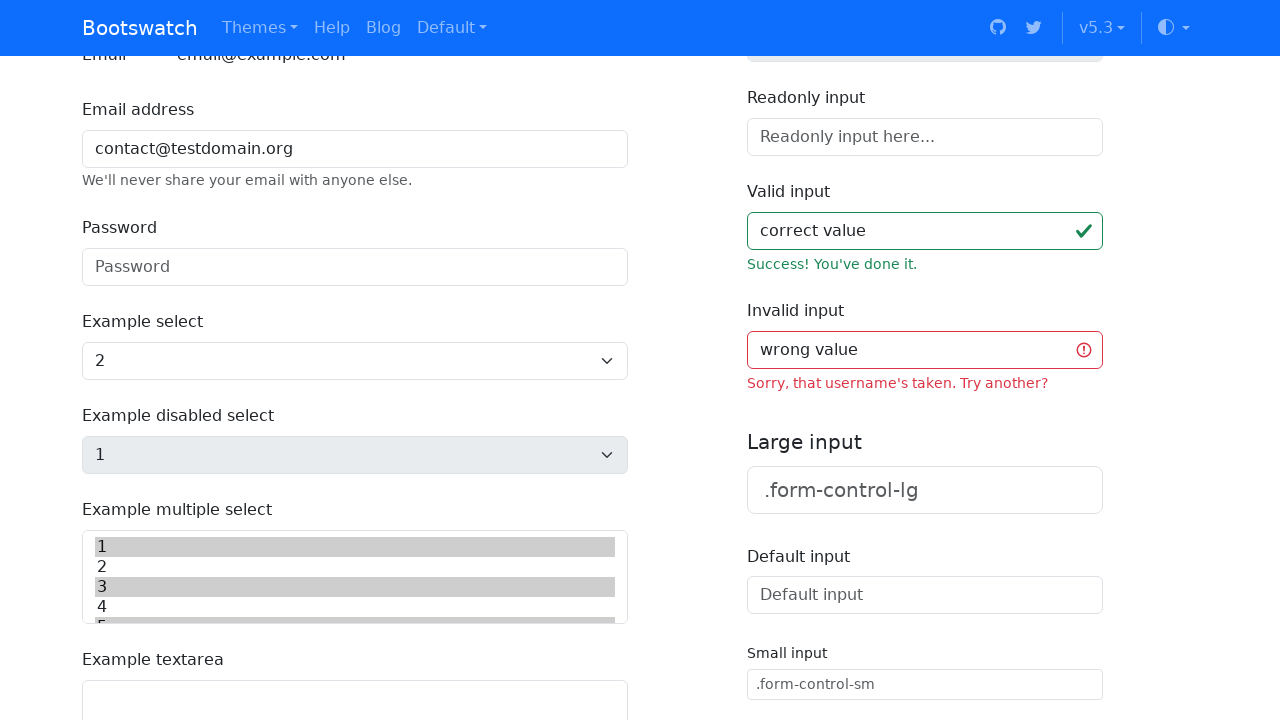

Clicked dropdown menu button at (187, 360) on button#btnGroupDrop1
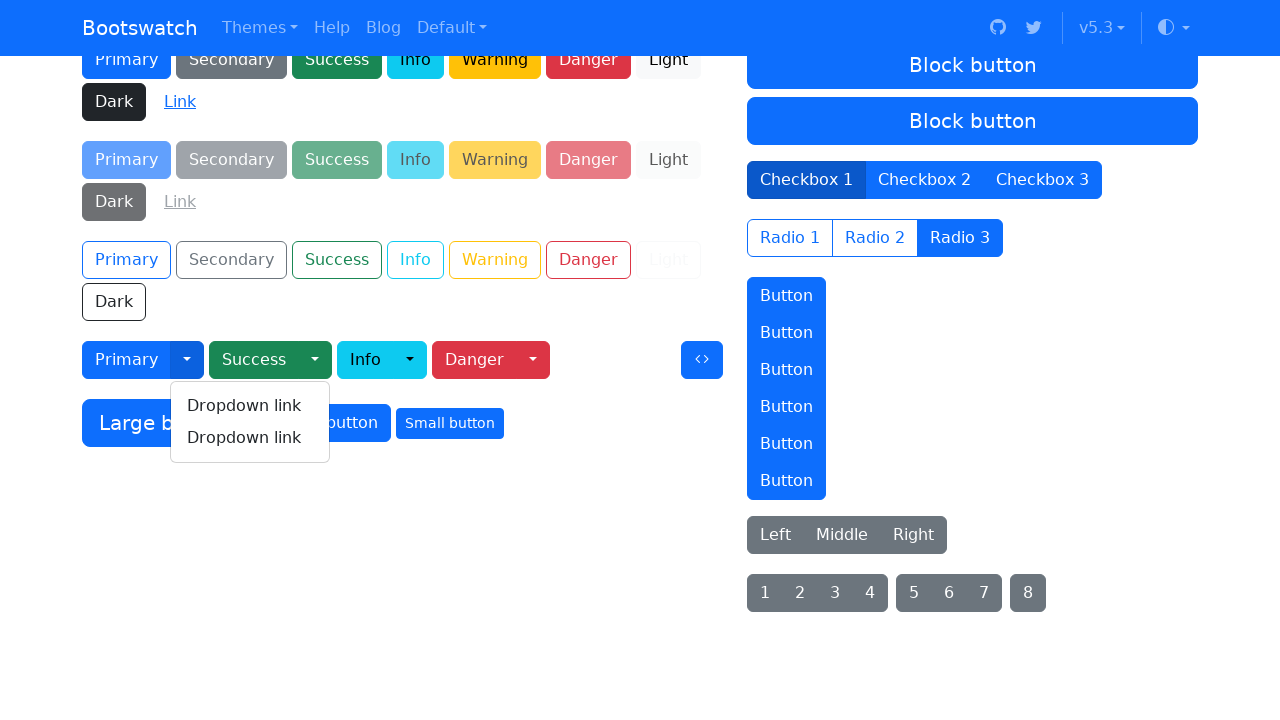

Clicked 'Dropdown link' from visible dropdown menu at (250, 438) on div.dropdown-menu:visible a:text('Dropdown link') >> nth=-1
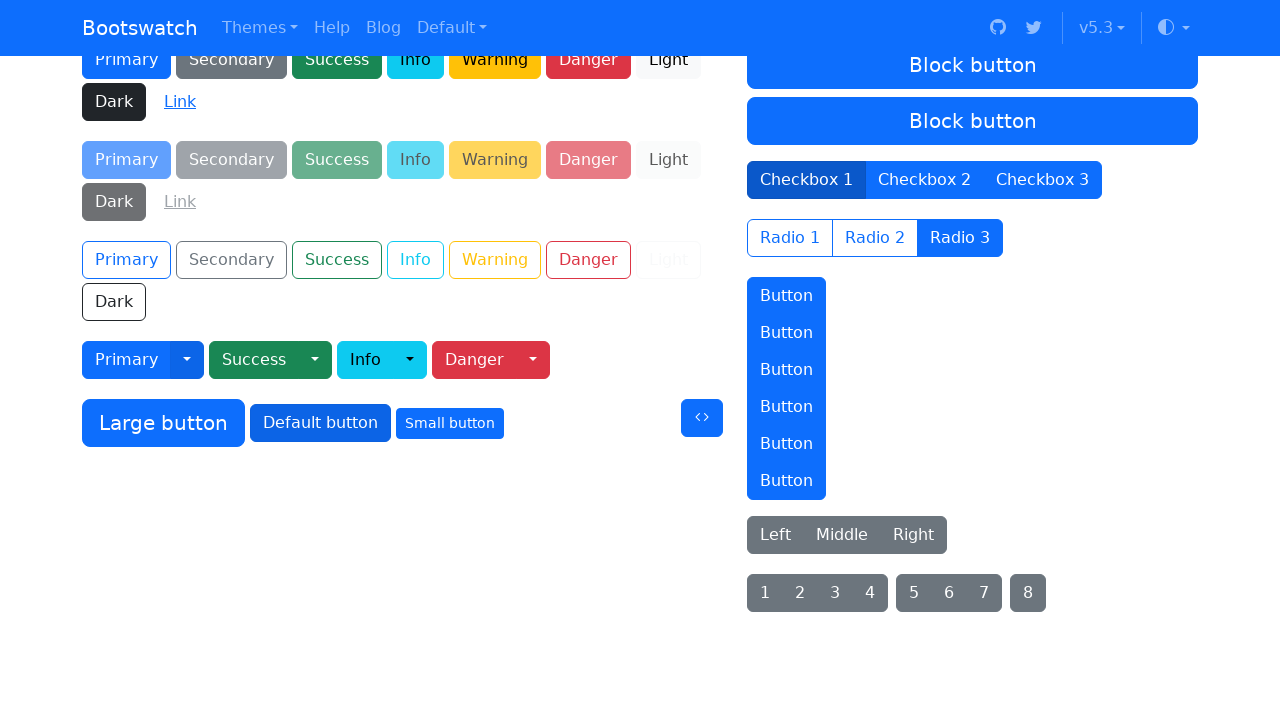

Scrolled file input into view
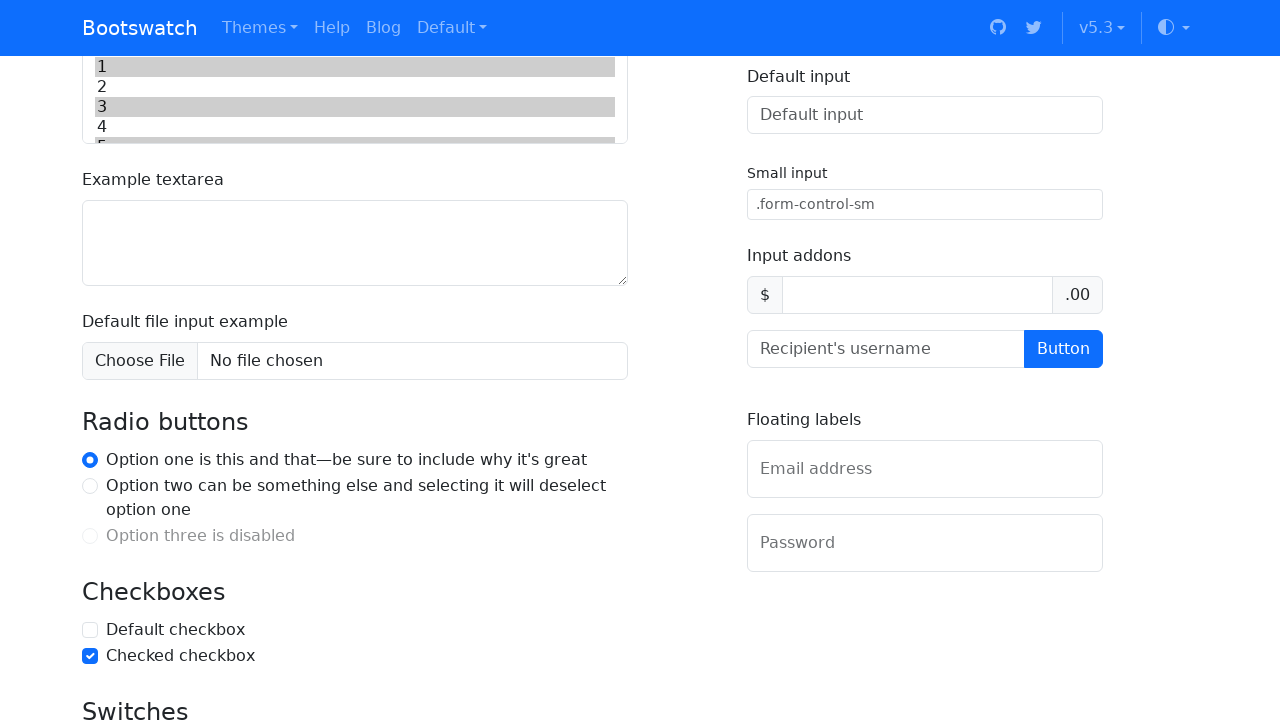

Uploaded test file through file input
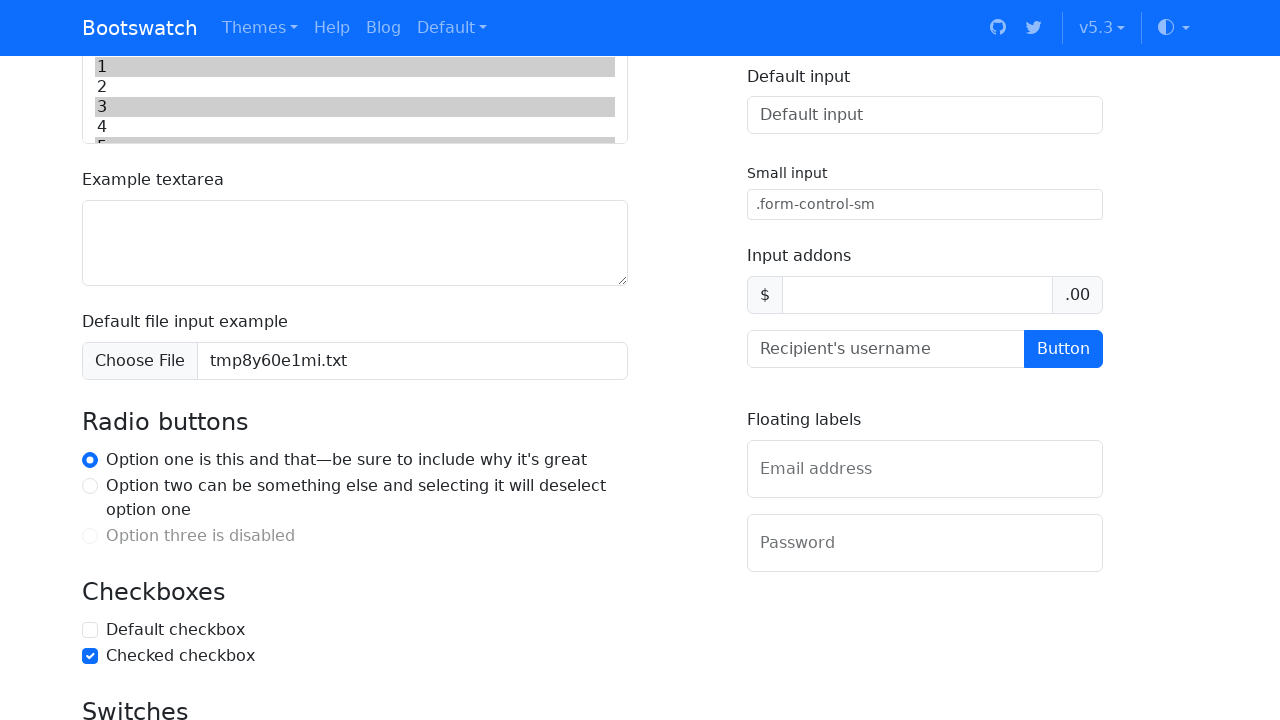

Cleaned up temporary test file
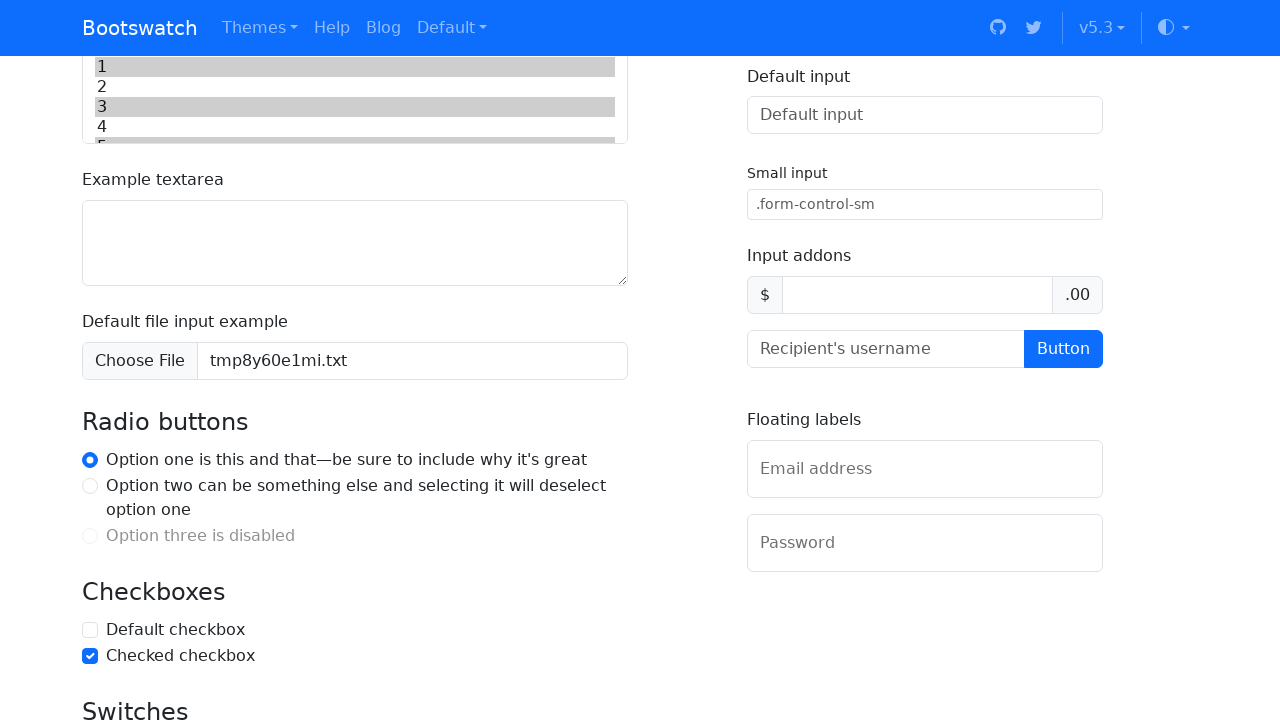

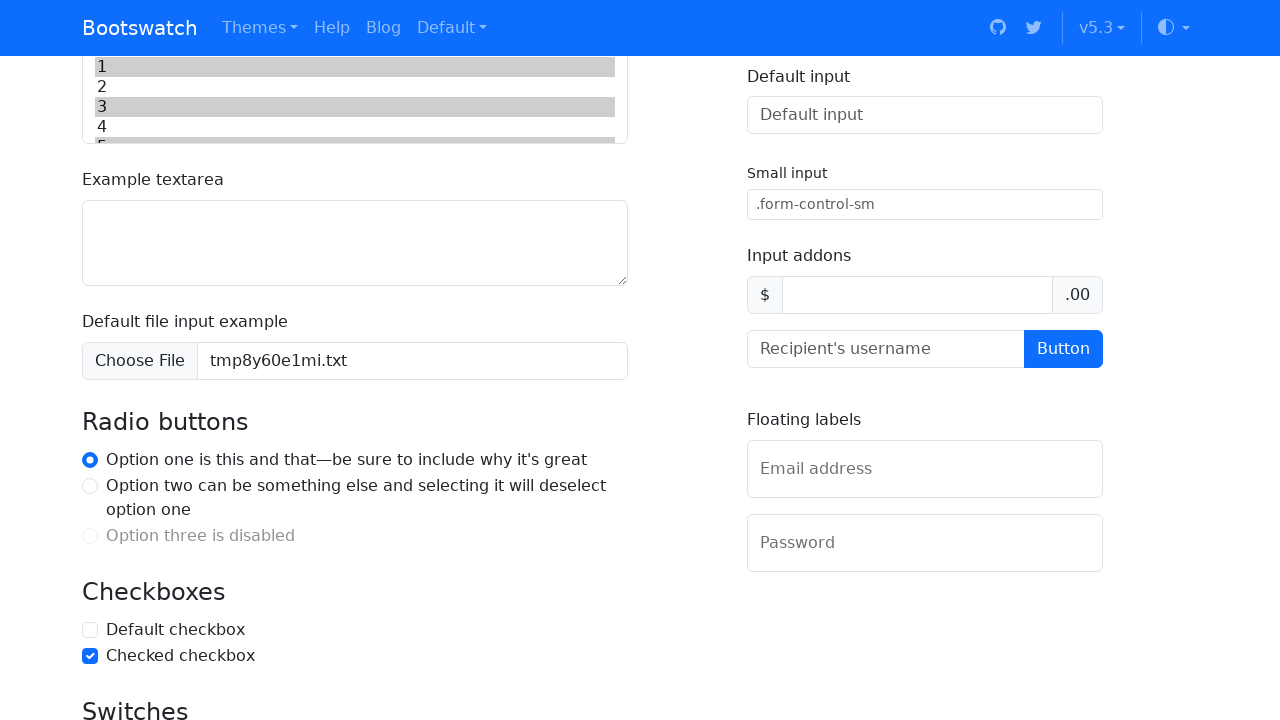